Tests JavaScript alert handling by clicking a button that triggers an alert, accepting it, and verifying the result message

Starting URL: https://practice.cydeo.com/javascript_alerts

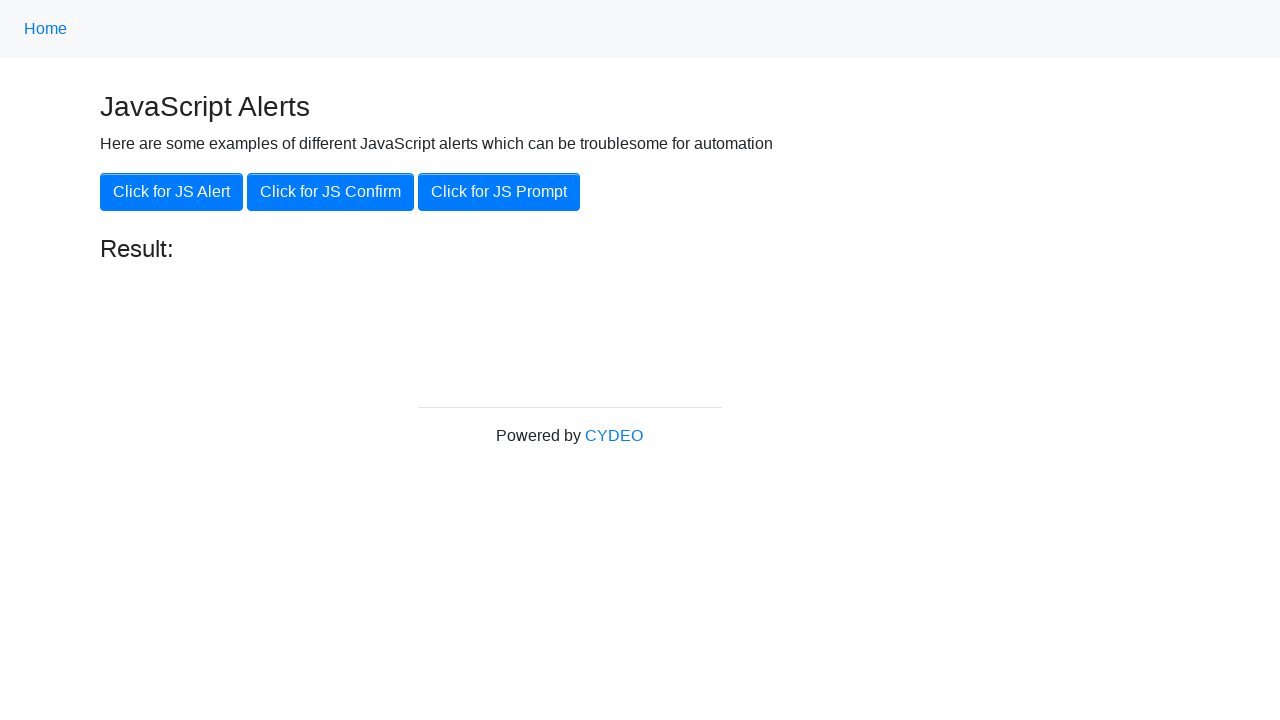

Clicked button to trigger JavaScript alert at (172, 192) on xpath=//button[@onclick='jsAlert()']
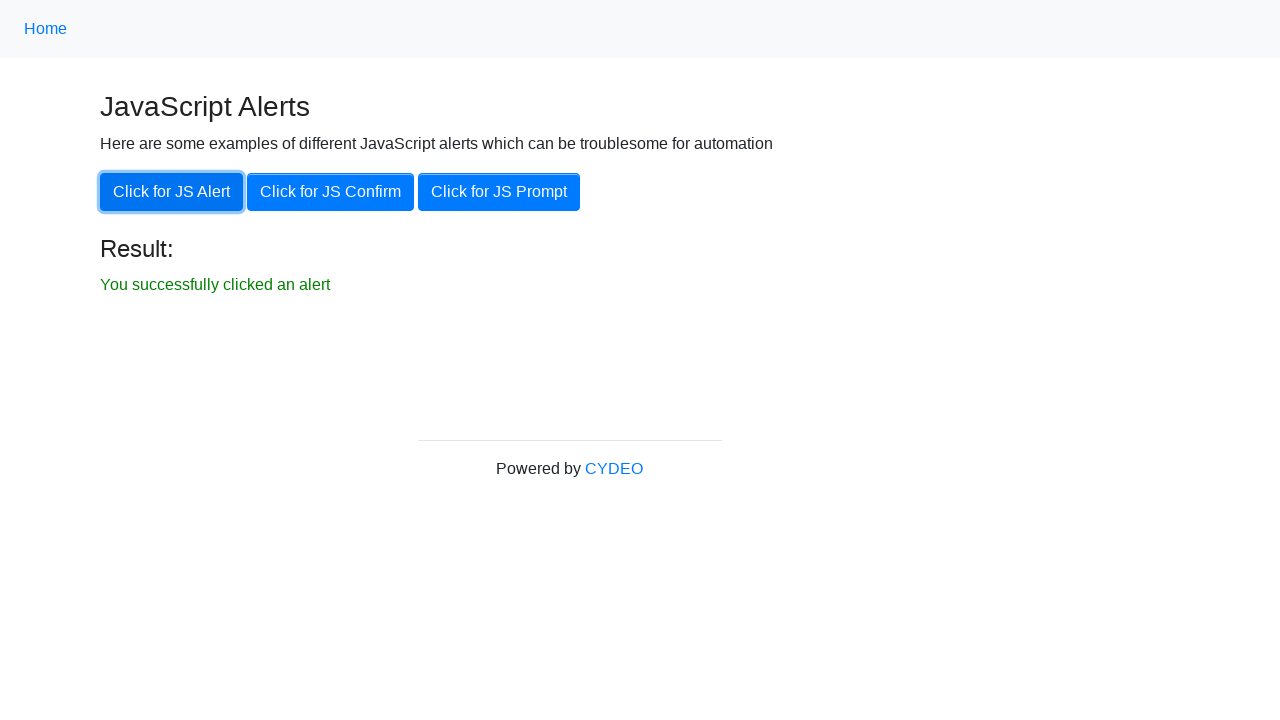

Set up dialog handler to accept alerts
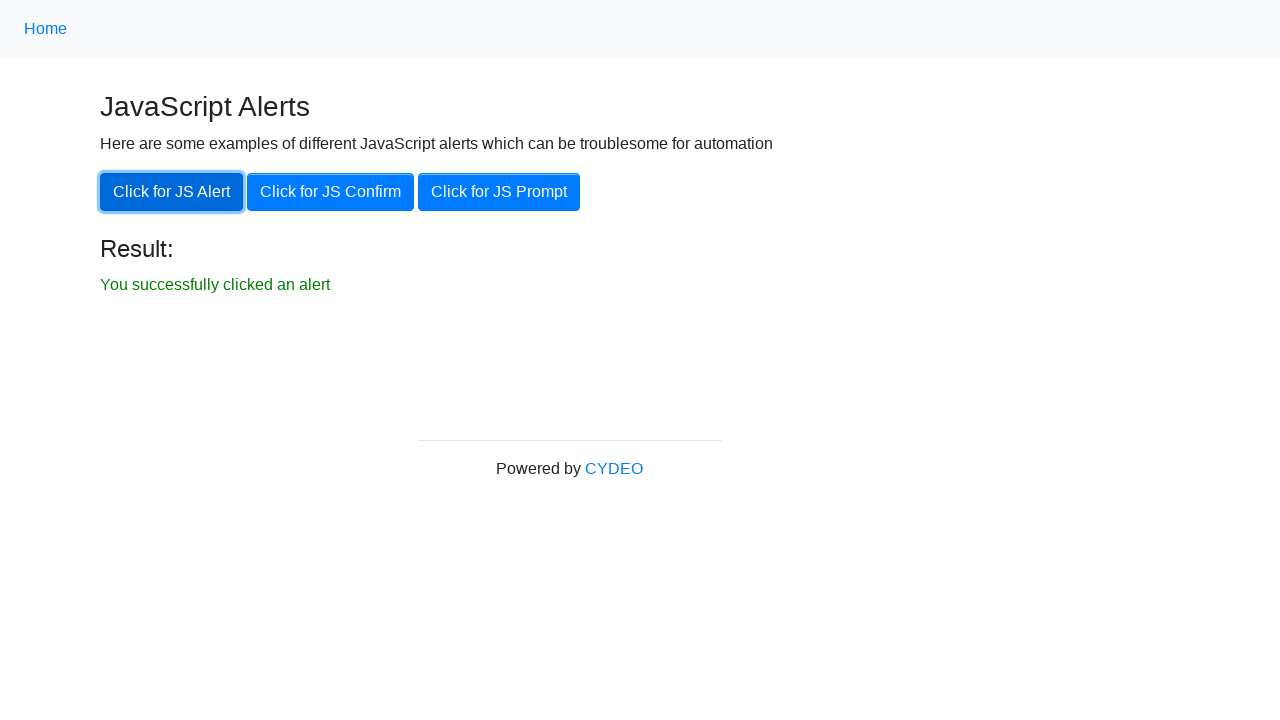

Clicked button to trigger alert and accepted it at (172, 192) on xpath=//button[@onclick='jsAlert()']
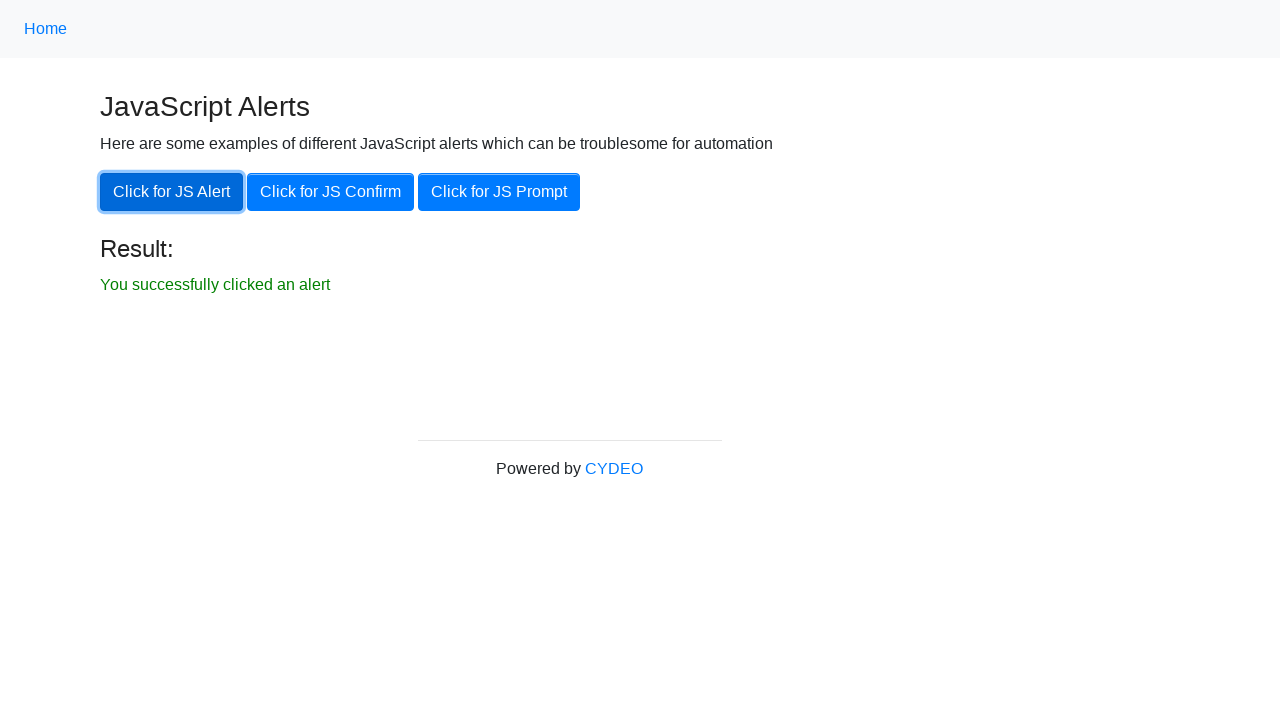

Result message element became visible
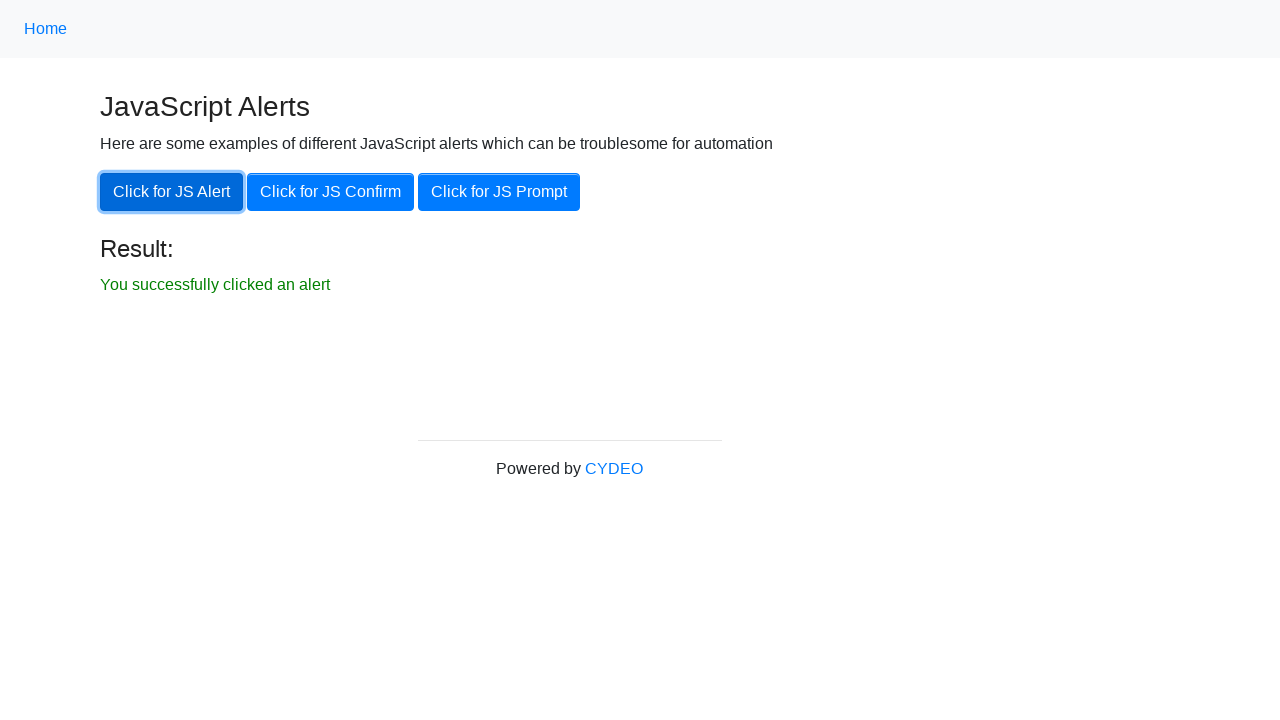

Retrieved result text: 'You successfully clicked an alert'
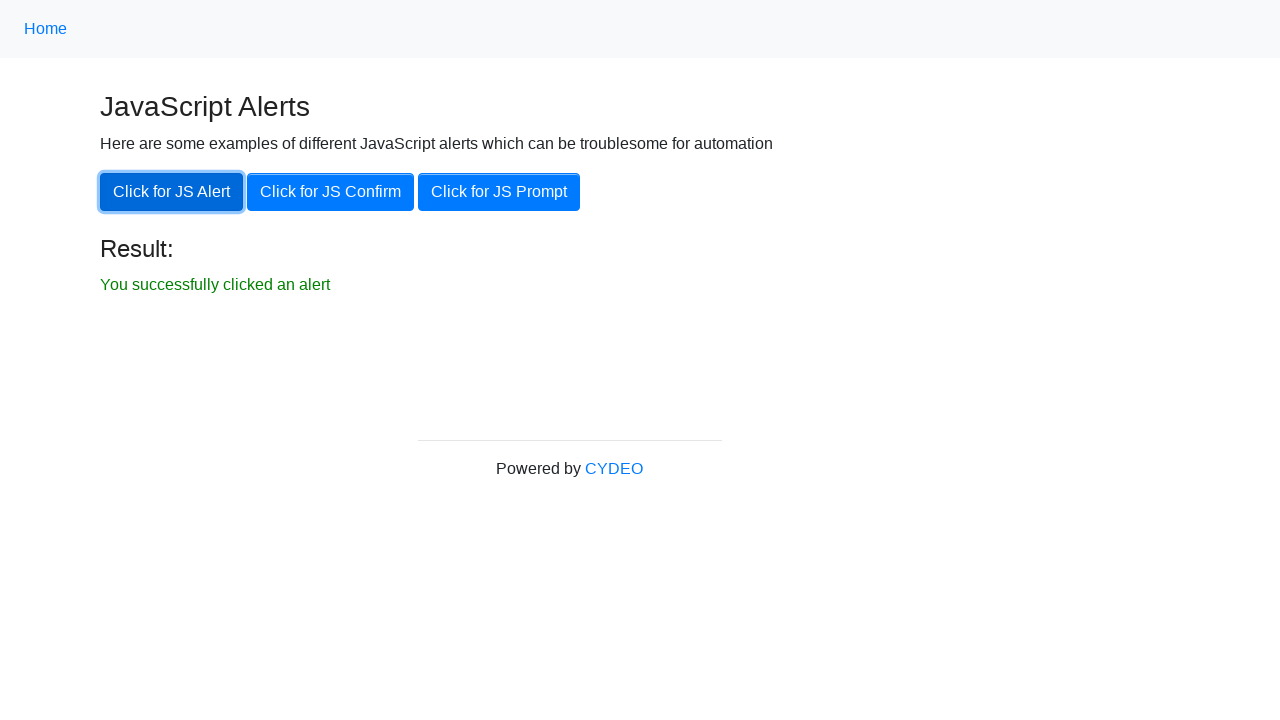

Verified result text matches expected message
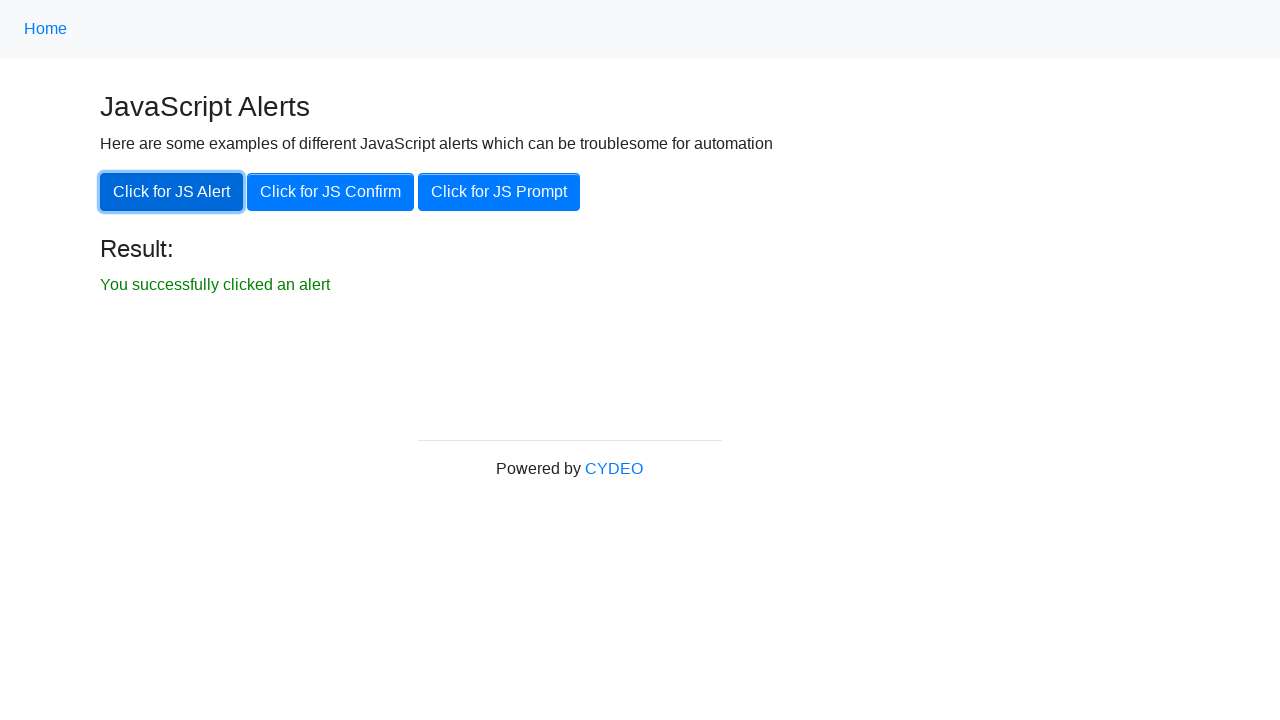

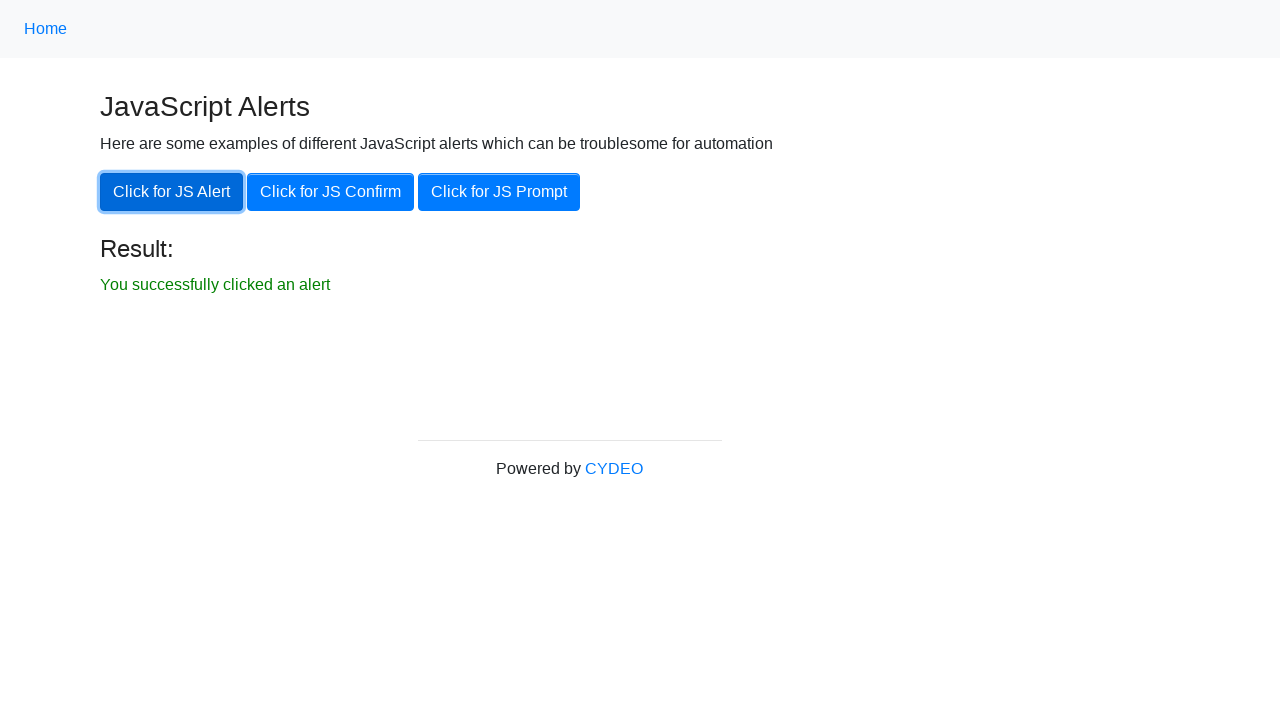